Launches the browser and navigates to the Infosys homepage to verify the page loads successfully.

Starting URL: https://www.infosys.com/

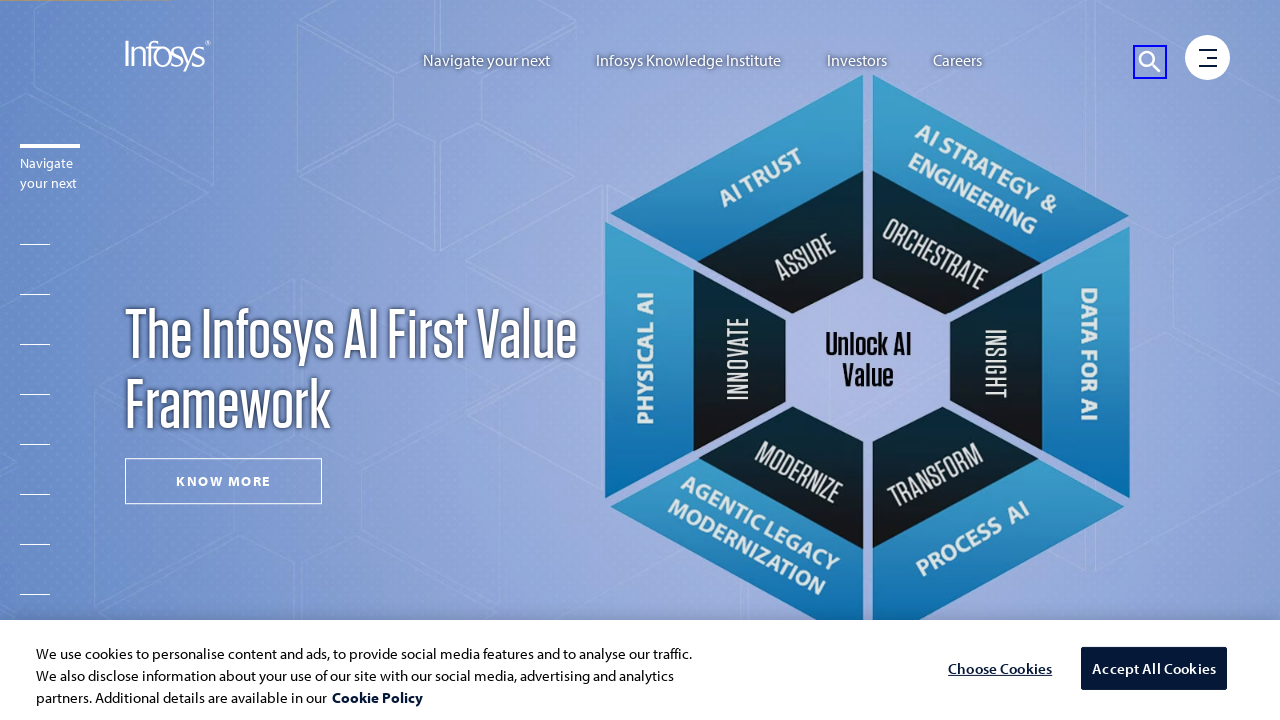

Navigated to Infosys homepage
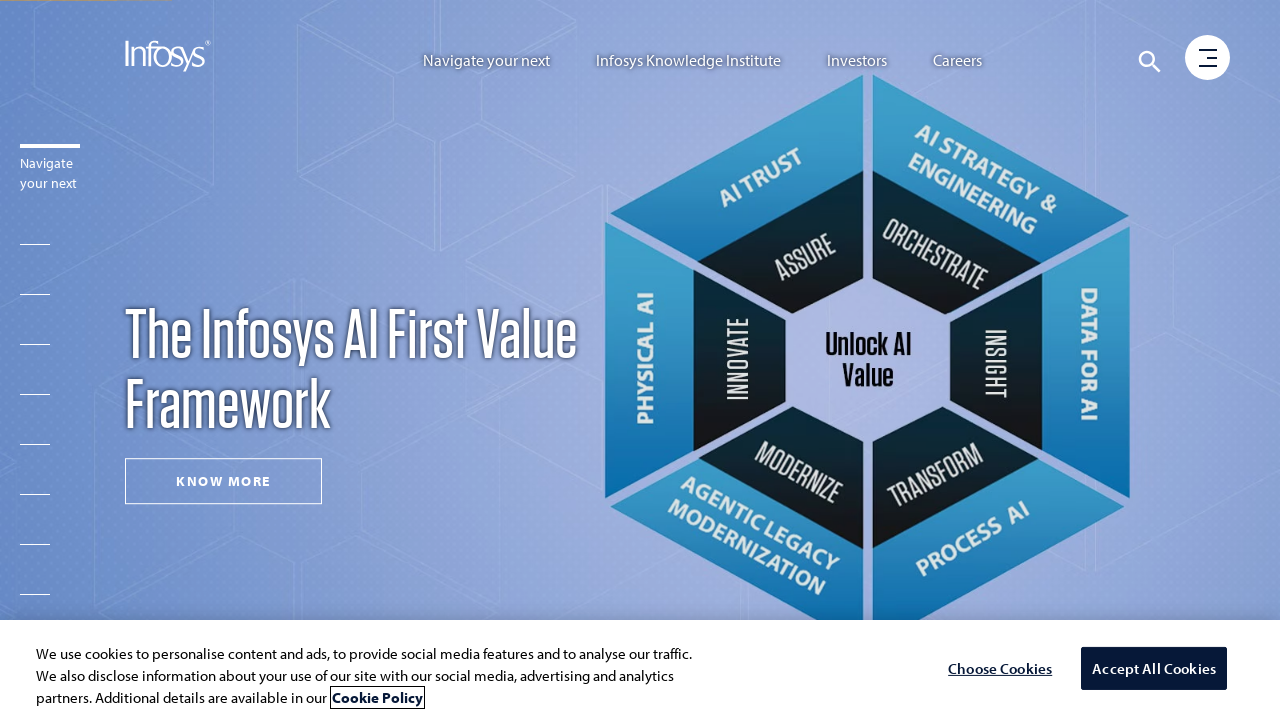

Page DOM content fully loaded
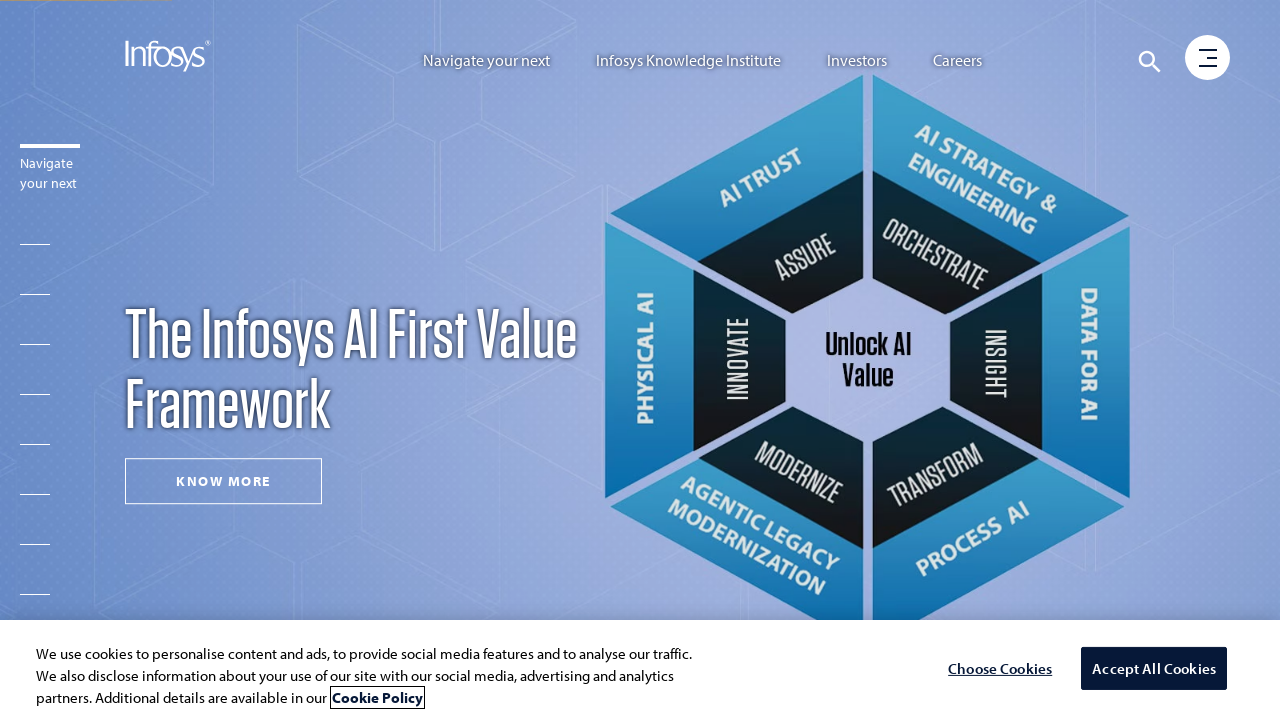

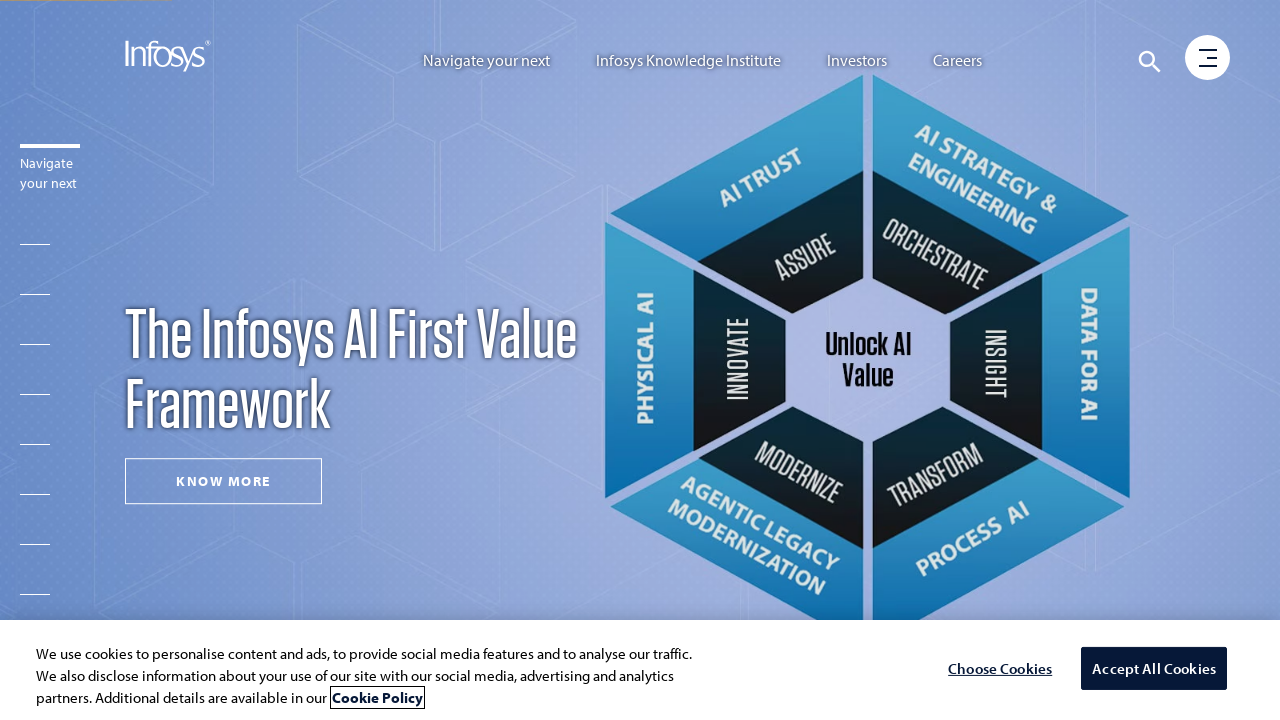